Tests the Horizontal Slider page by moving the slider to a specific value

Starting URL: https://the-internet.herokuapp.com/

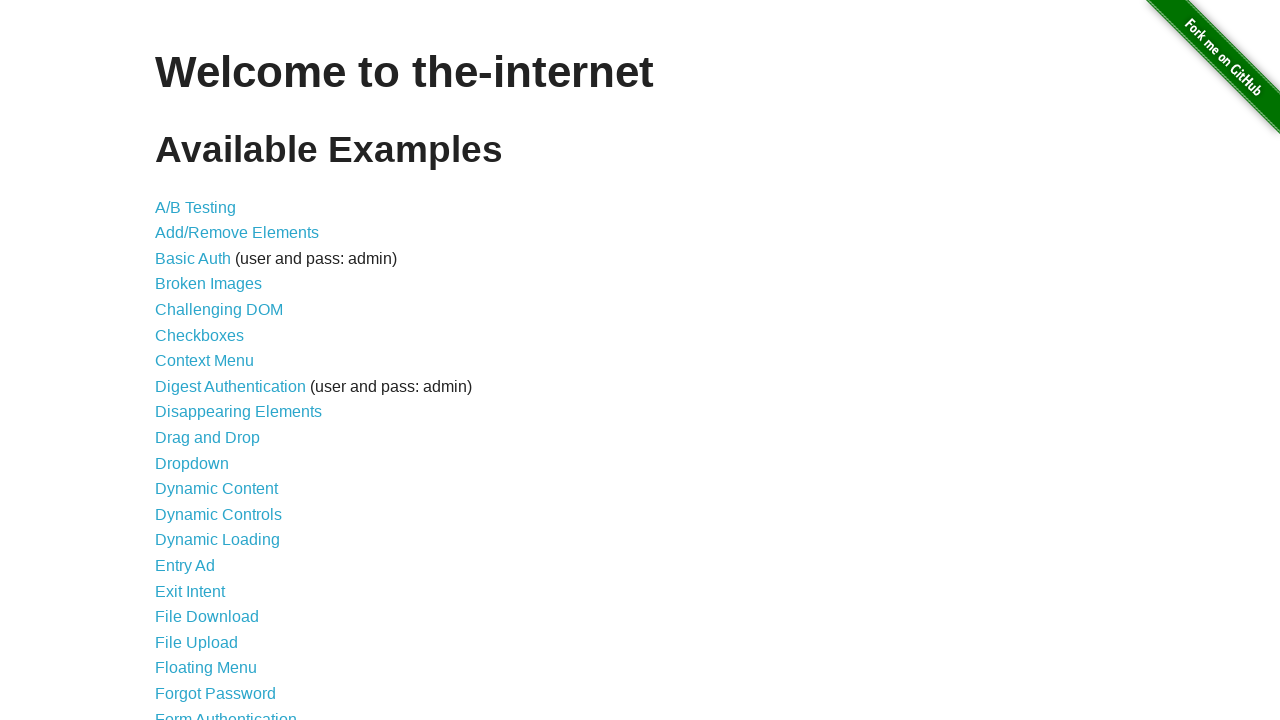

Clicked on Horizontal Slider link at (214, 361) on a[href='/horizontal_slider']
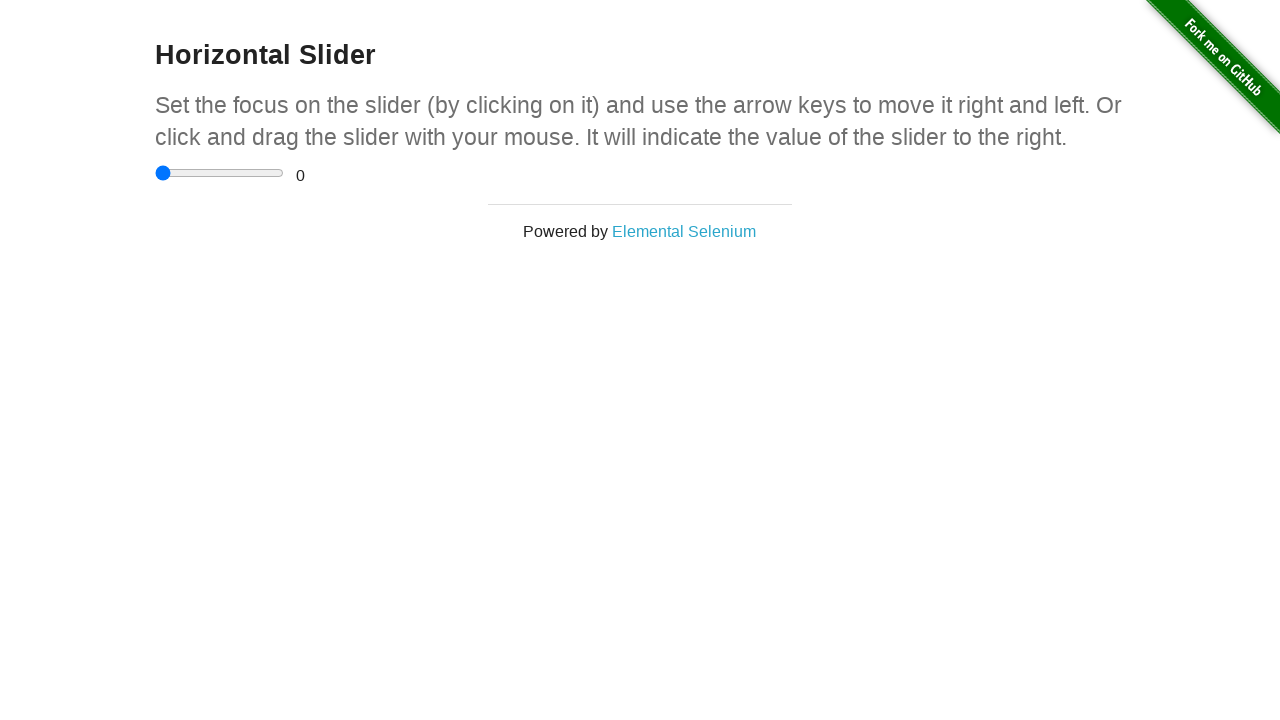

Waited for slider element to be visible
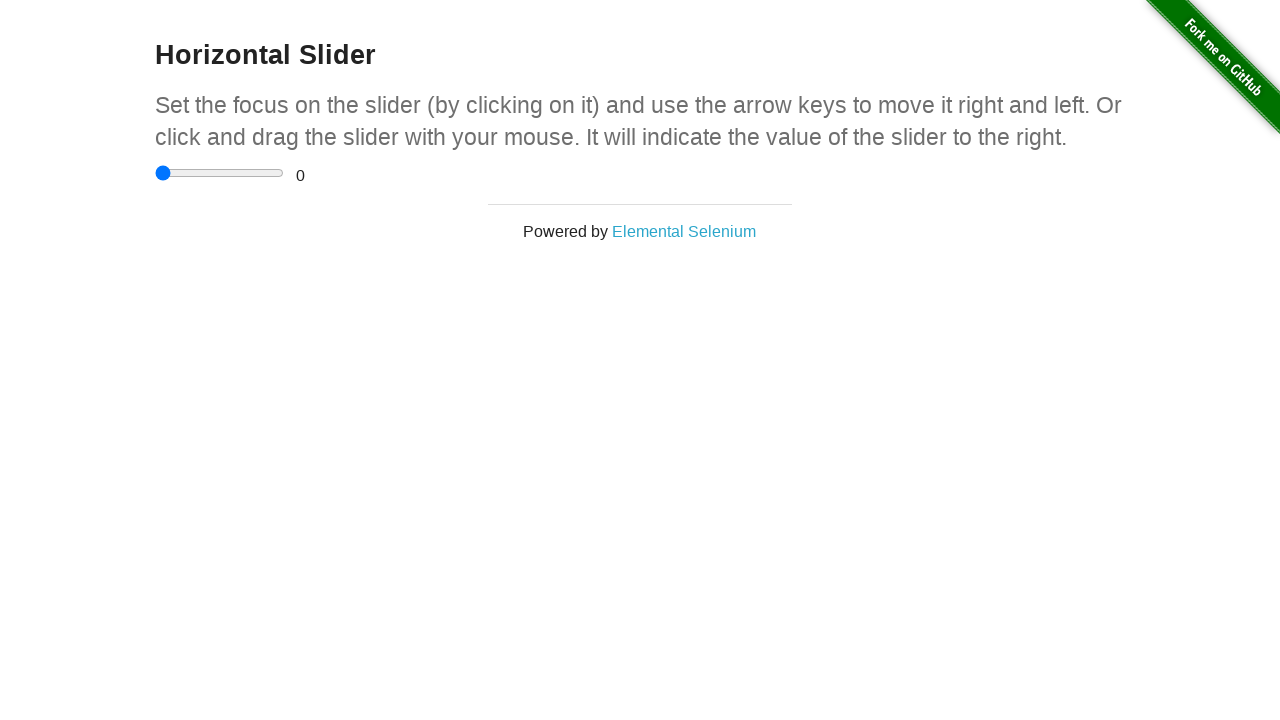

Located the horizontal slider element
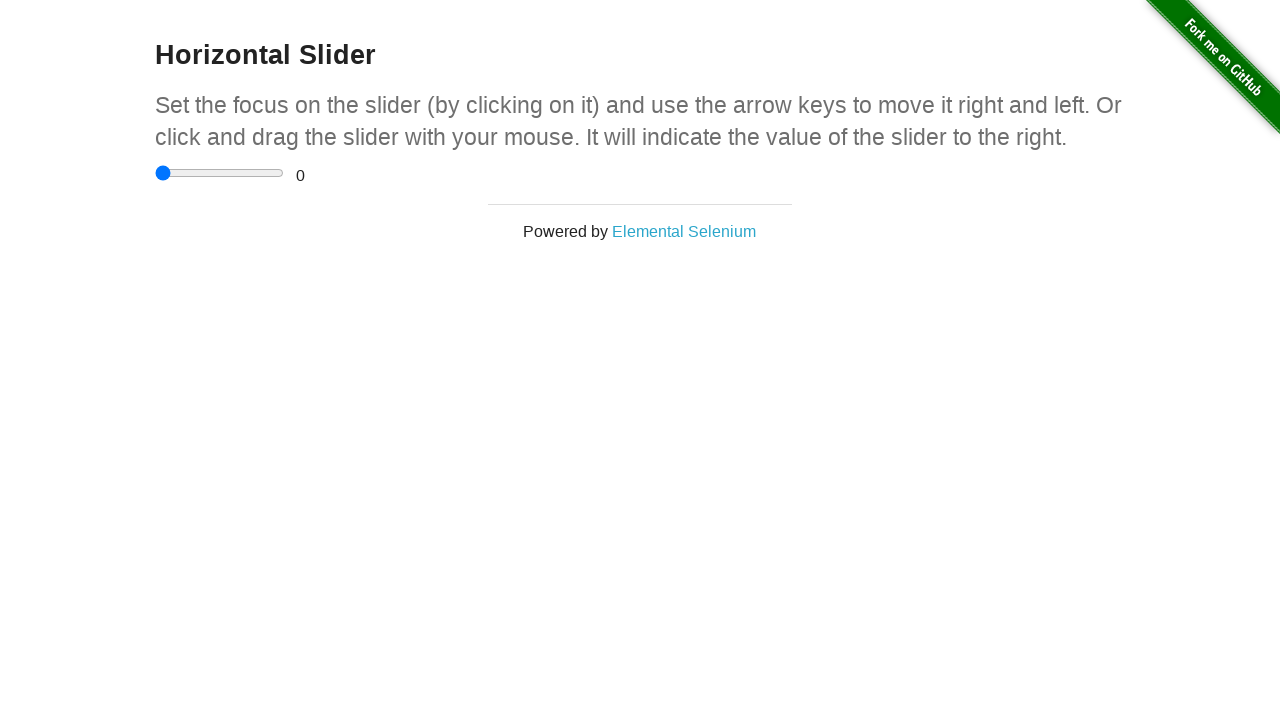

Moved slider to value 3.5 on input[type='range']
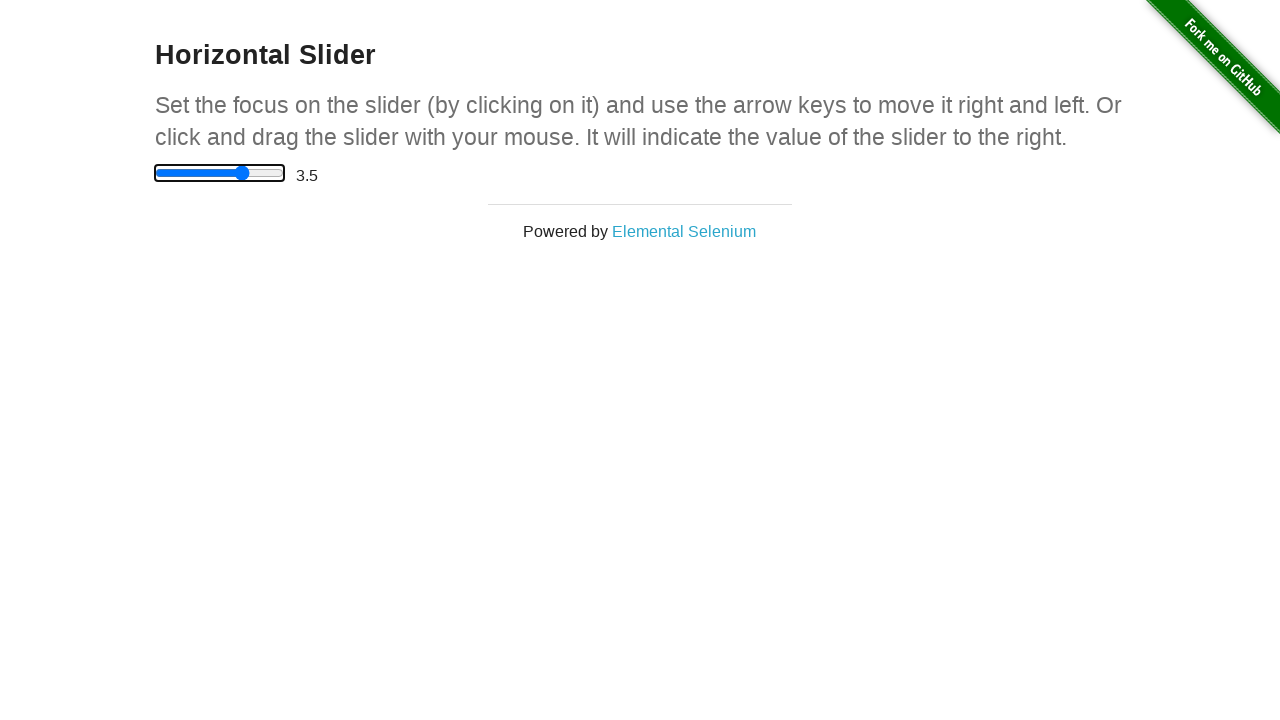

Verified that the displayed slider value is 3.5
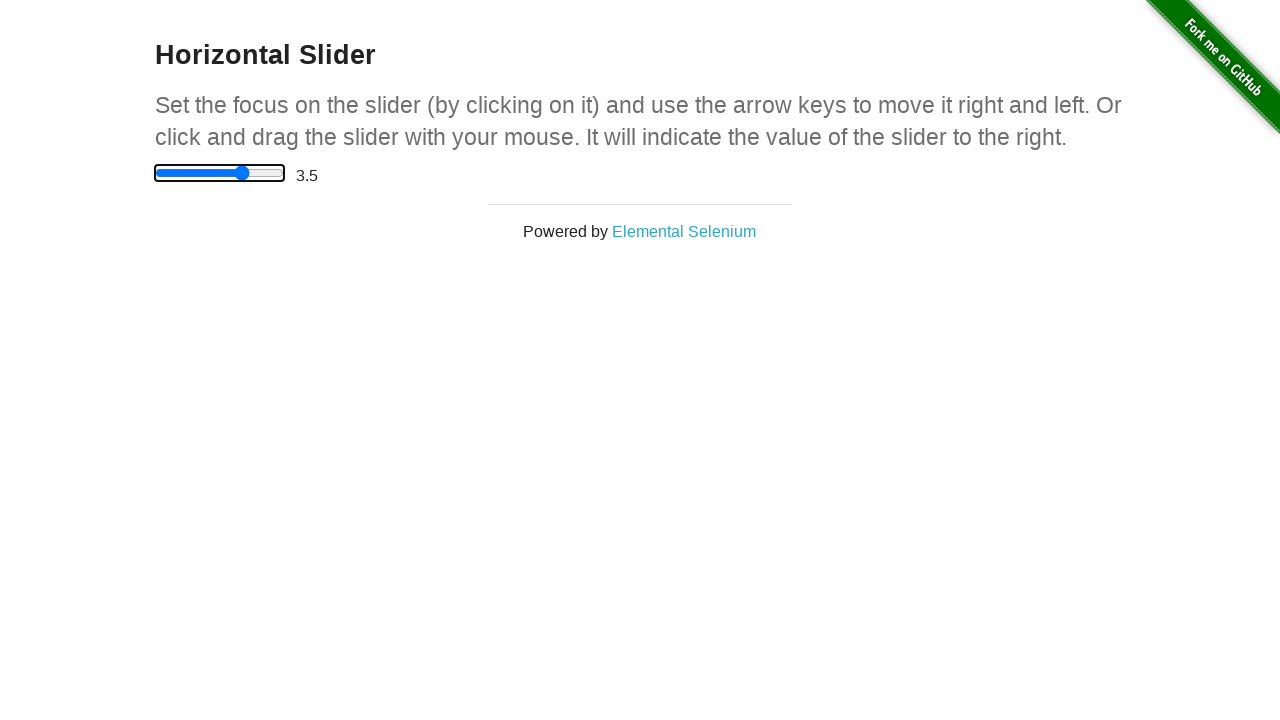

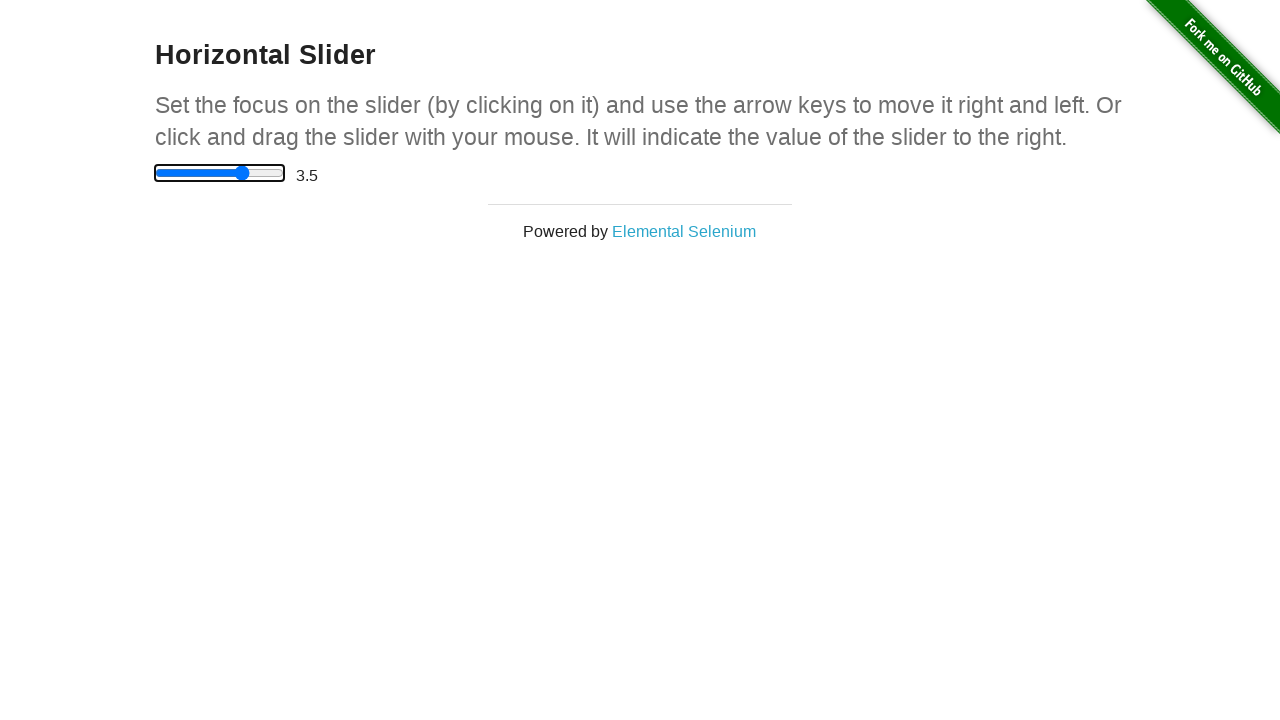